Tests displaying all items by clicking the All filter link after navigating to other filters

Starting URL: https://demo.playwright.dev/todomvc

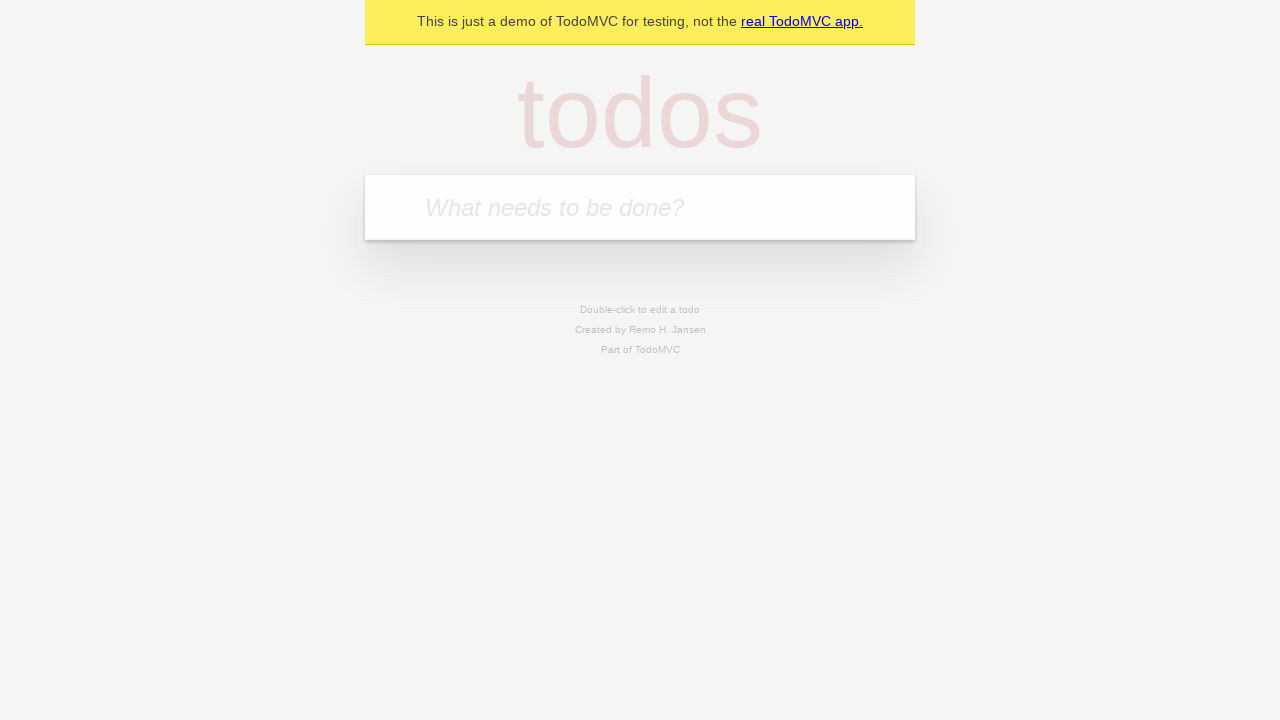

Filled todo input with 'buy some cheese' on internal:attr=[placeholder="What needs to be done?"i]
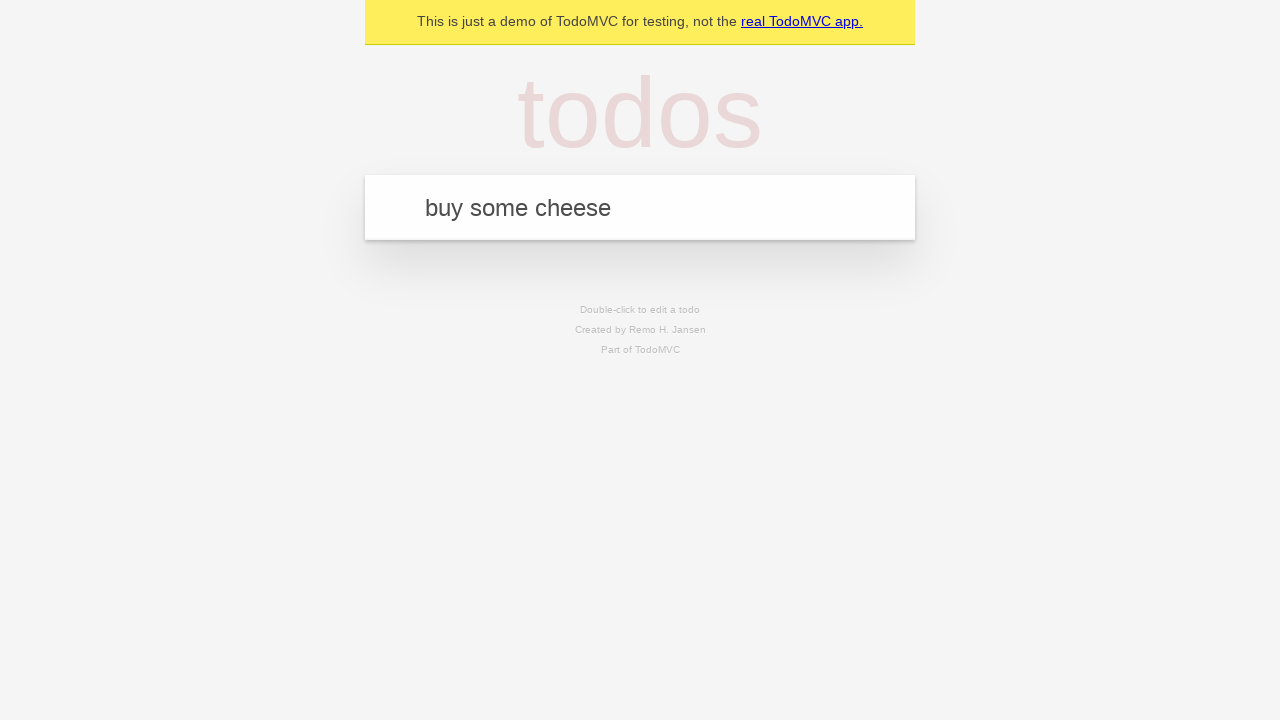

Pressed Enter to add first todo item on internal:attr=[placeholder="What needs to be done?"i]
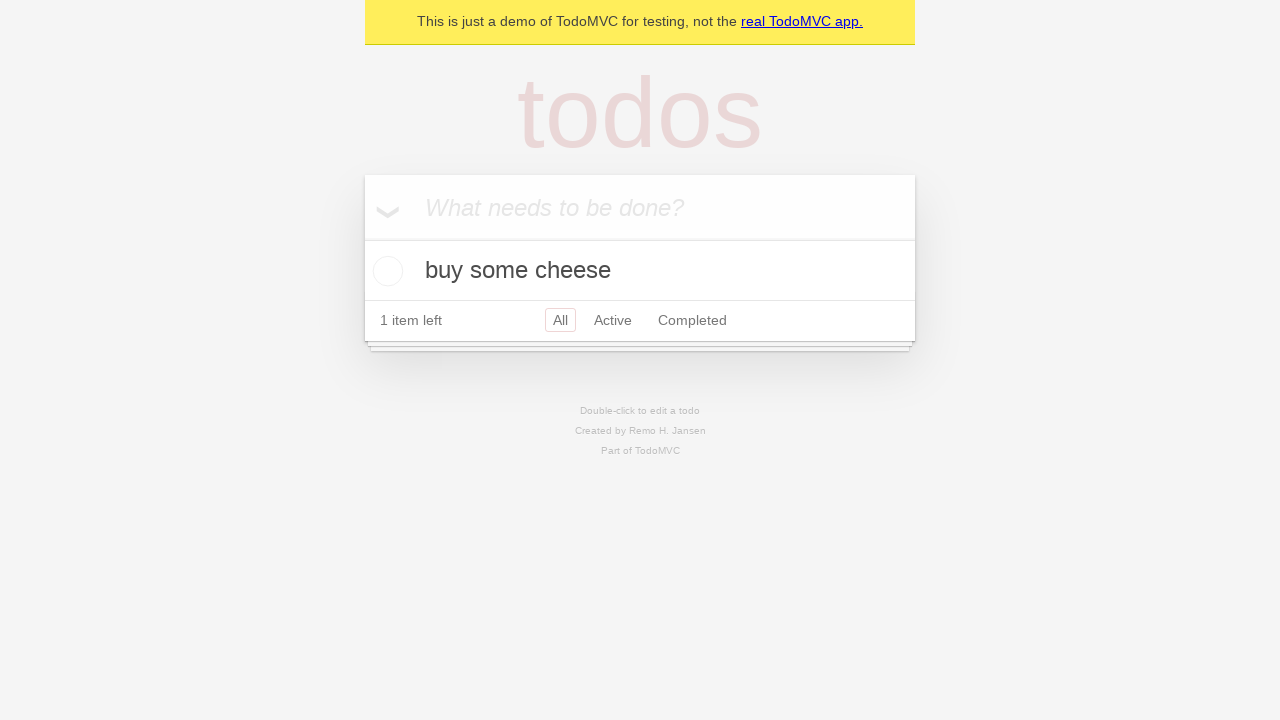

Filled todo input with 'feed the cat' on internal:attr=[placeholder="What needs to be done?"i]
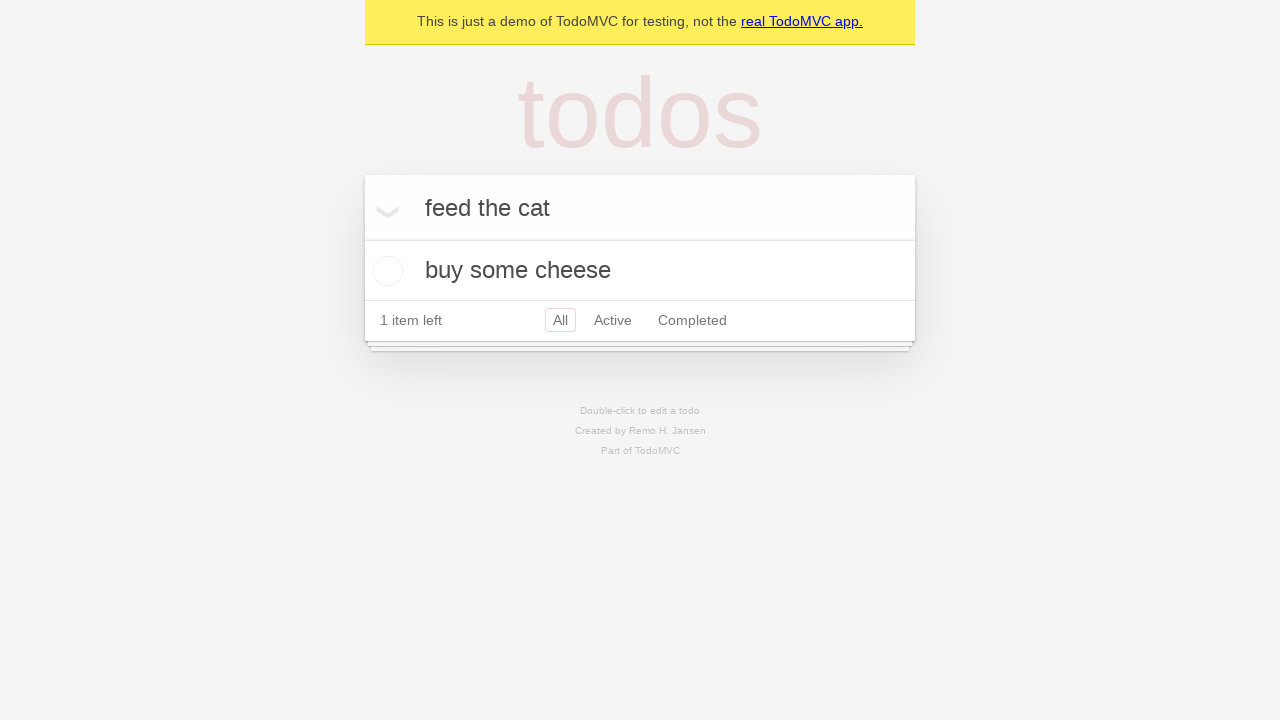

Pressed Enter to add second todo item on internal:attr=[placeholder="What needs to be done?"i]
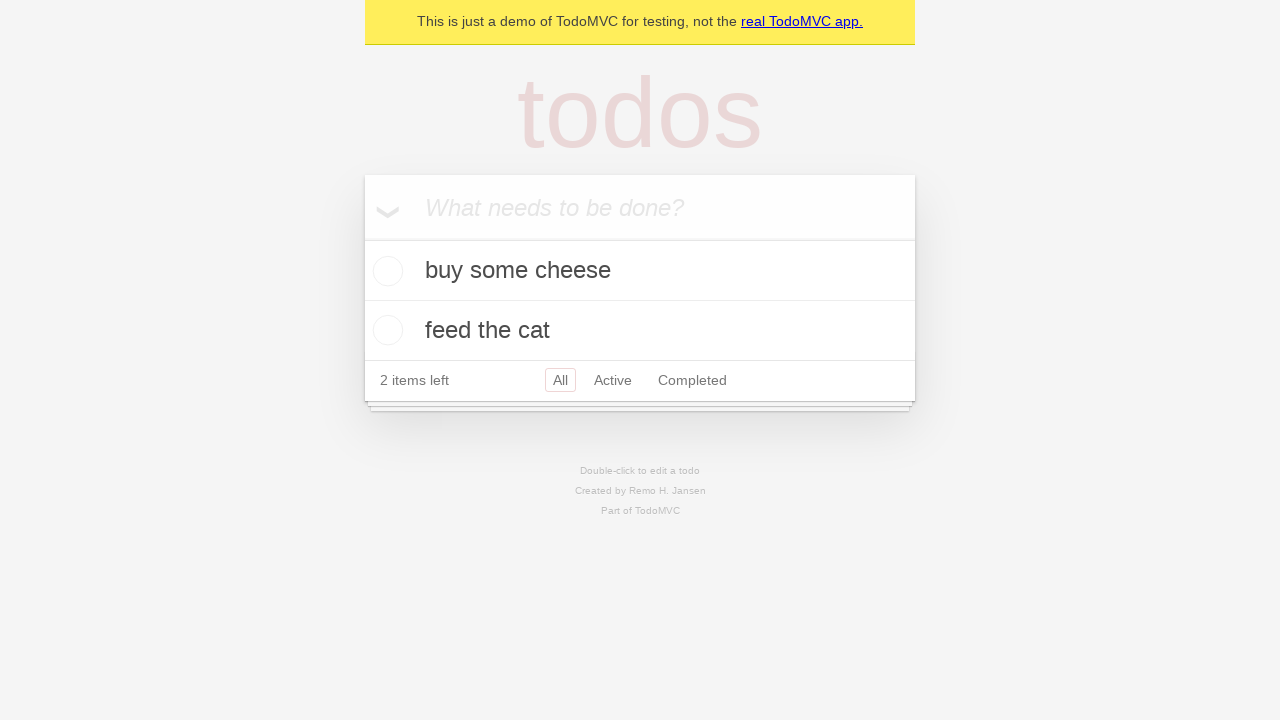

Filled todo input with 'book a doctors appointment' on internal:attr=[placeholder="What needs to be done?"i]
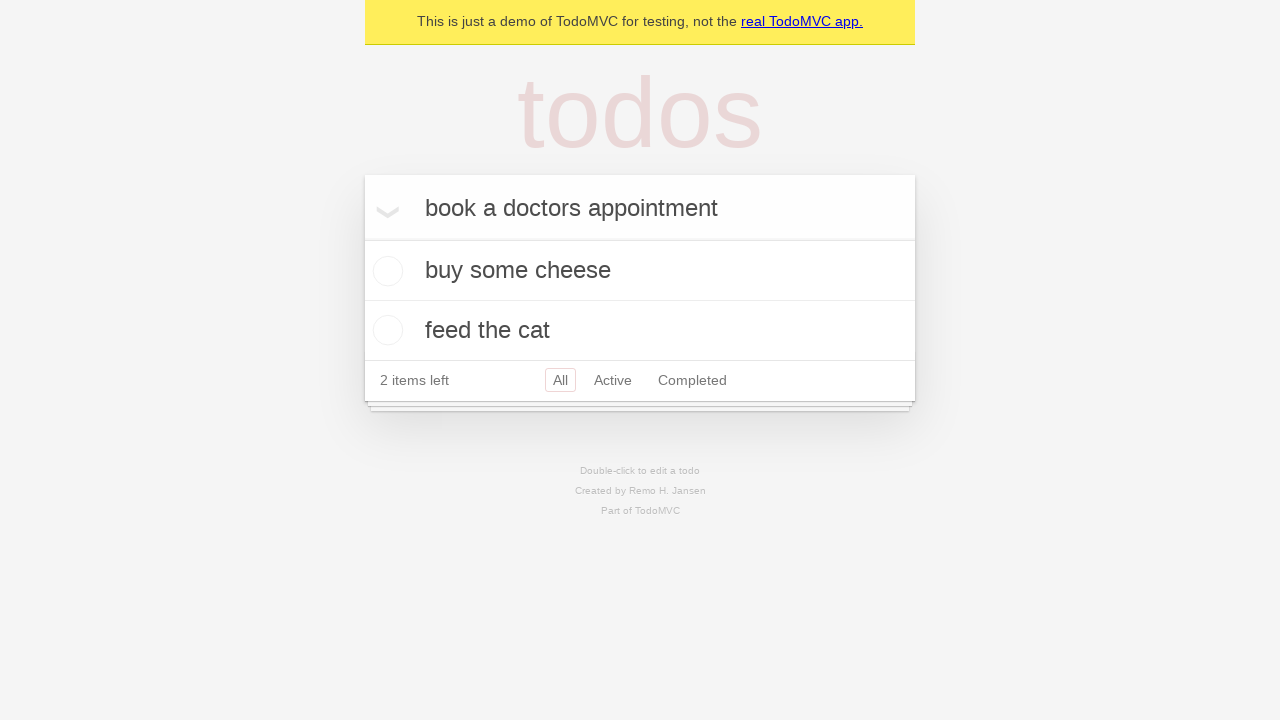

Pressed Enter to add third todo item on internal:attr=[placeholder="What needs to be done?"i]
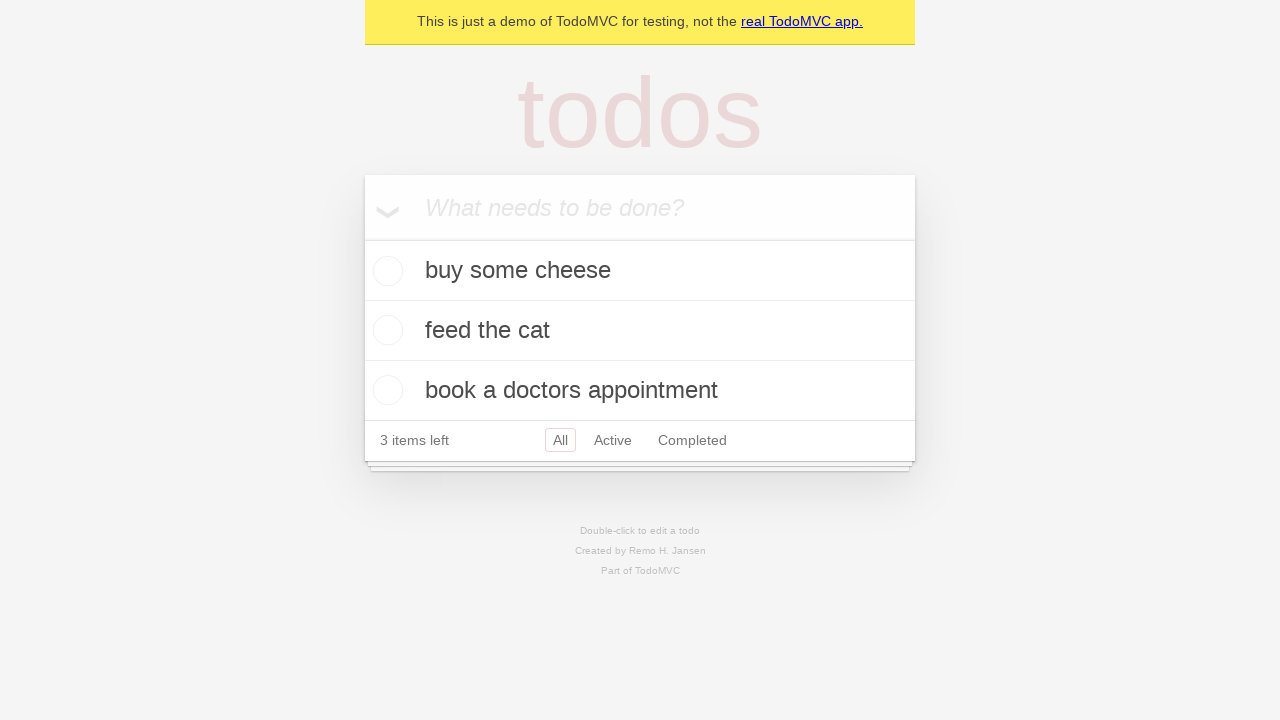

Checked the second todo item (feed the cat) at (385, 330) on internal:testid=[data-testid="todo-item"s] >> nth=1 >> internal:role=checkbox
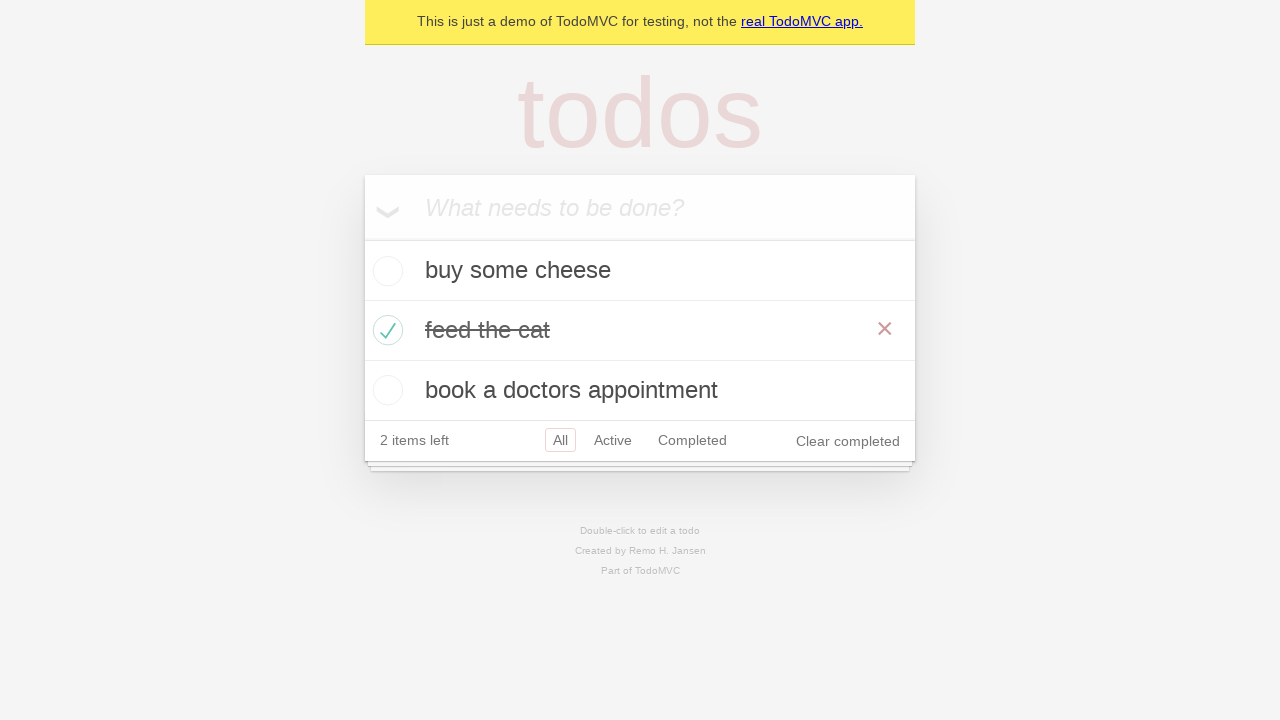

Clicked Active filter to show only active items at (613, 440) on internal:role=link[name="Active"i]
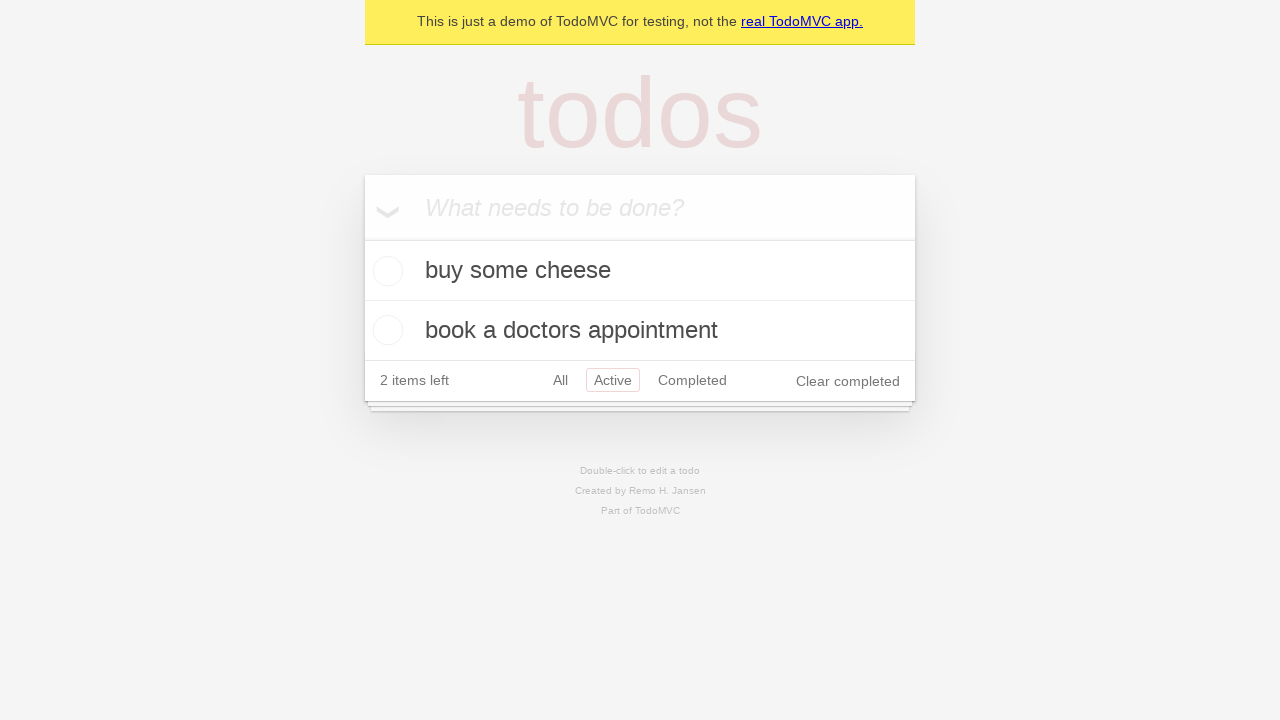

Clicked Completed filter to show only completed items at (692, 380) on internal:role=link[name="Completed"i]
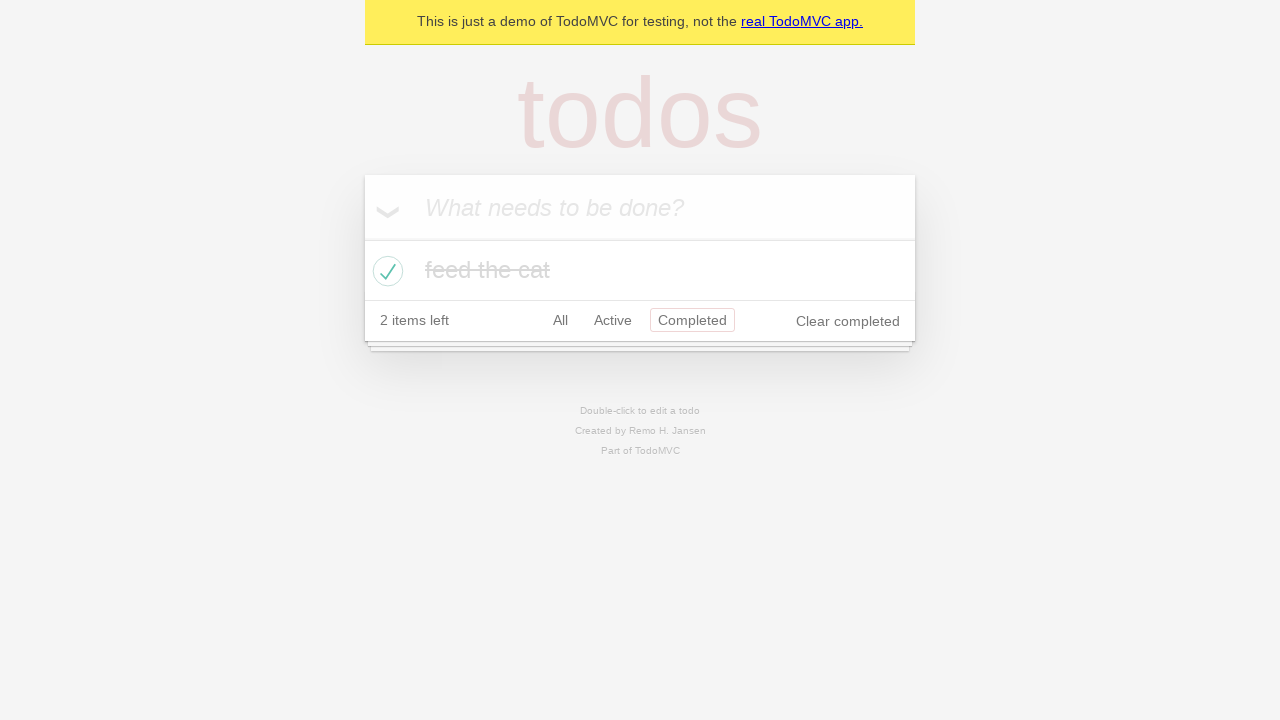

Clicked All filter to display all items at (560, 320) on internal:role=link[name="All"i]
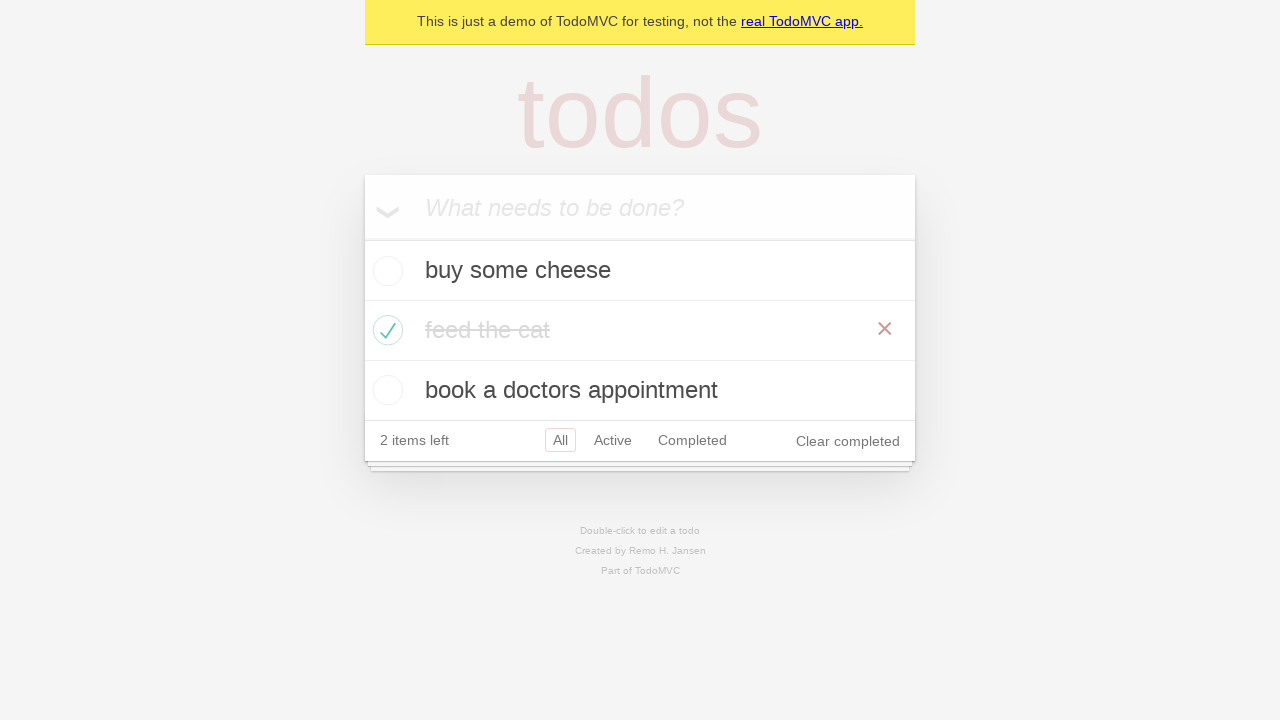

Waited for all 3 todo items to be displayed
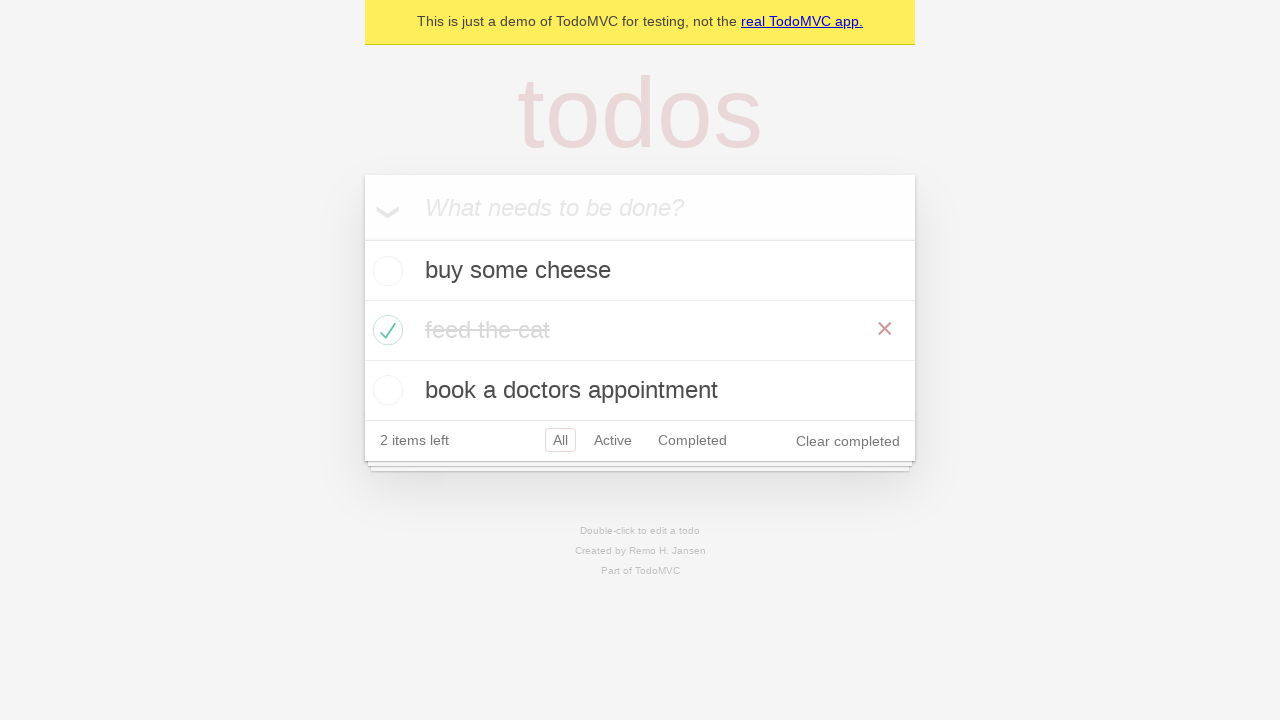

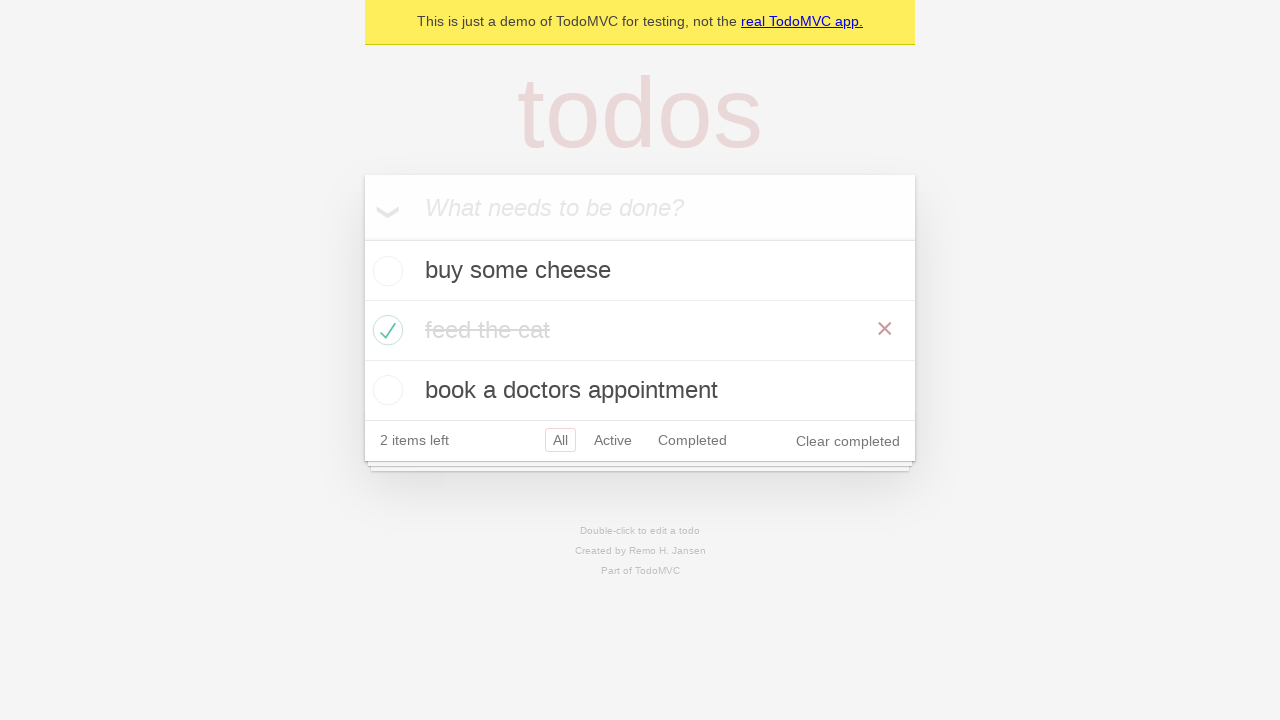